Tests JavaScript Prompt dialog by clicking the prompt button, entering text into the prompt, accepting it, and verifying the entered text appears in the result

Starting URL: https://the-internet.herokuapp.com/javascript_alerts

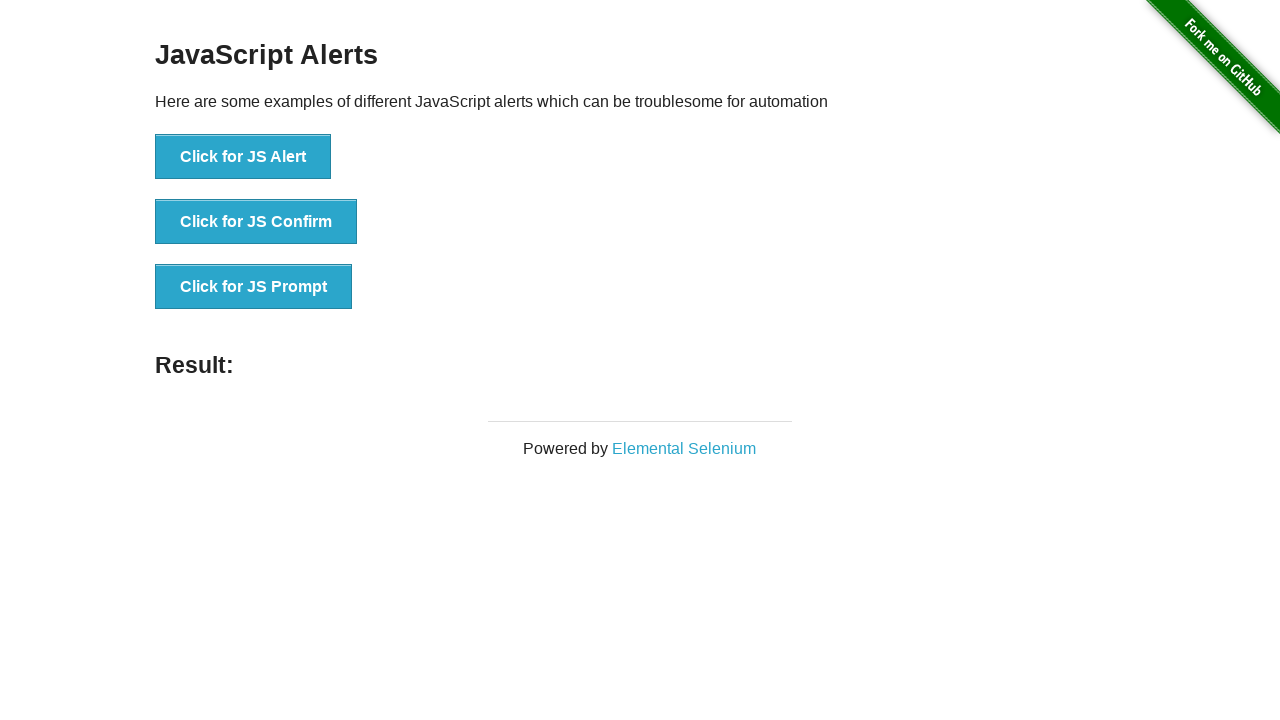

Set up dialog handler to accept prompt with 'Marcus'
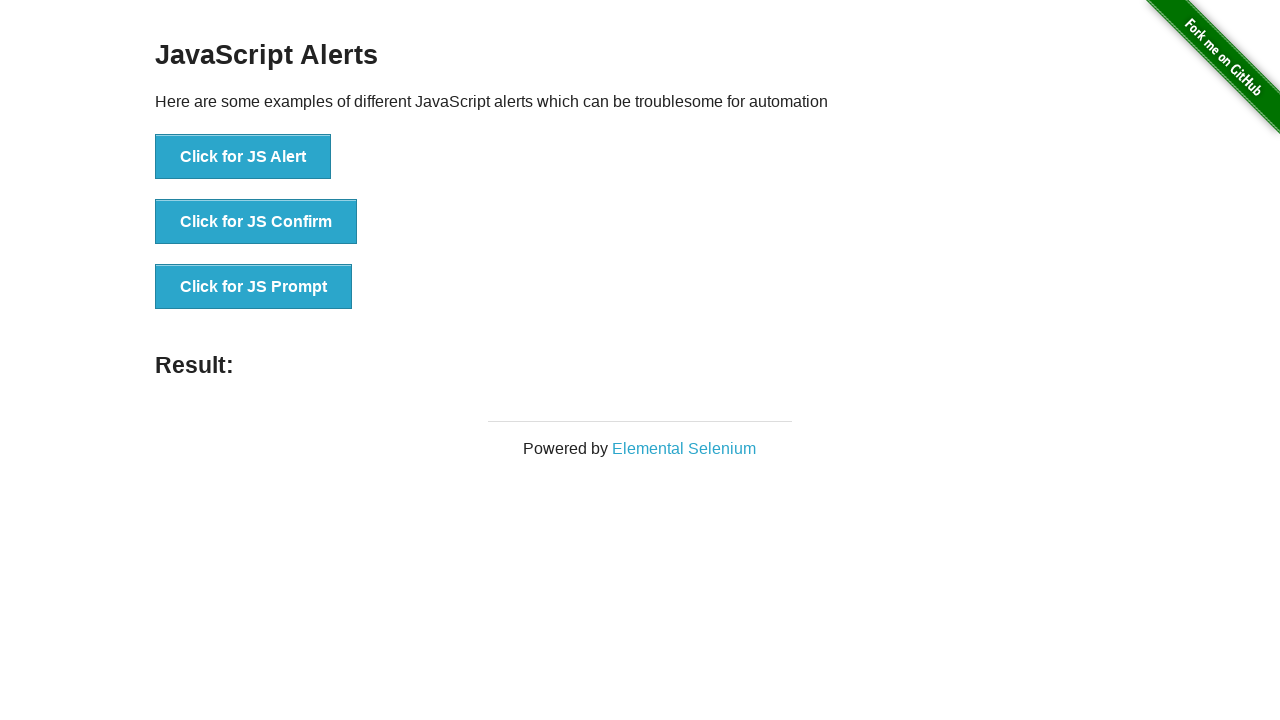

Clicked the JS Prompt button at (254, 287) on xpath=//*[text()='Click for JS Prompt']
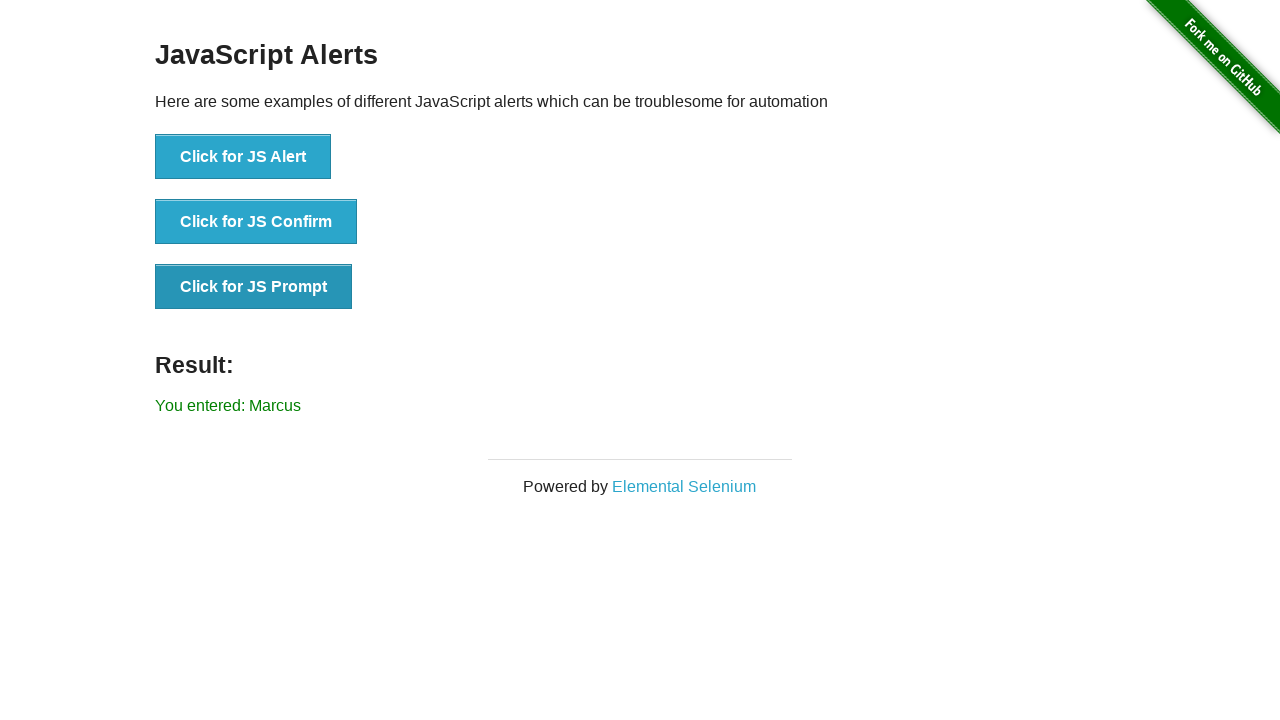

Result element loaded after accepting prompt
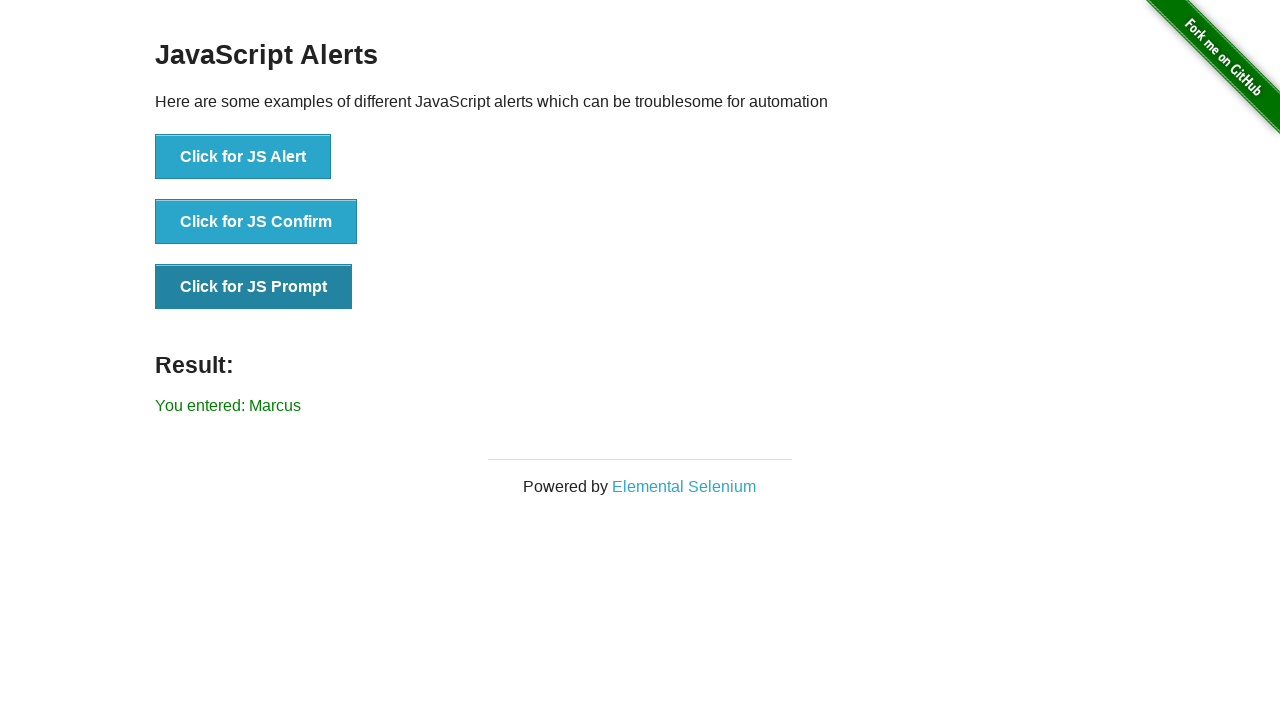

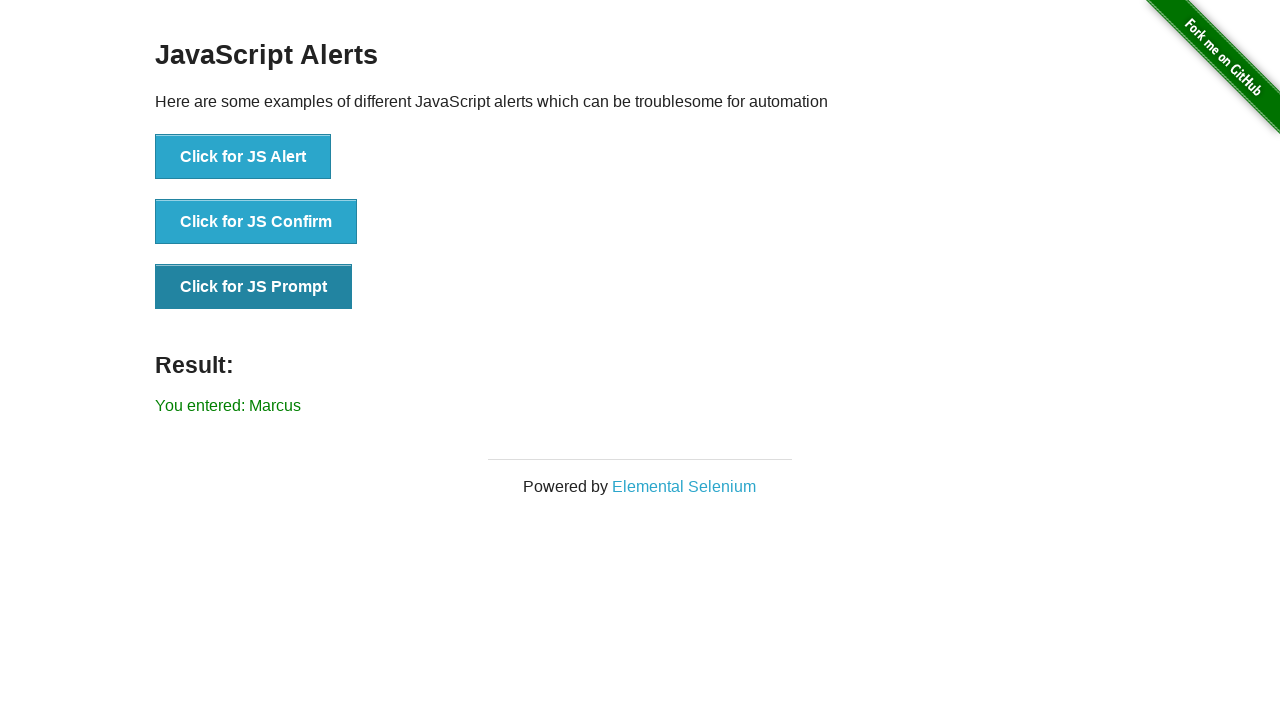